Tests drag and drop functionality by dragging an element from source to target destination

Starting URL: https://www.leafground.com/drag.xhtml

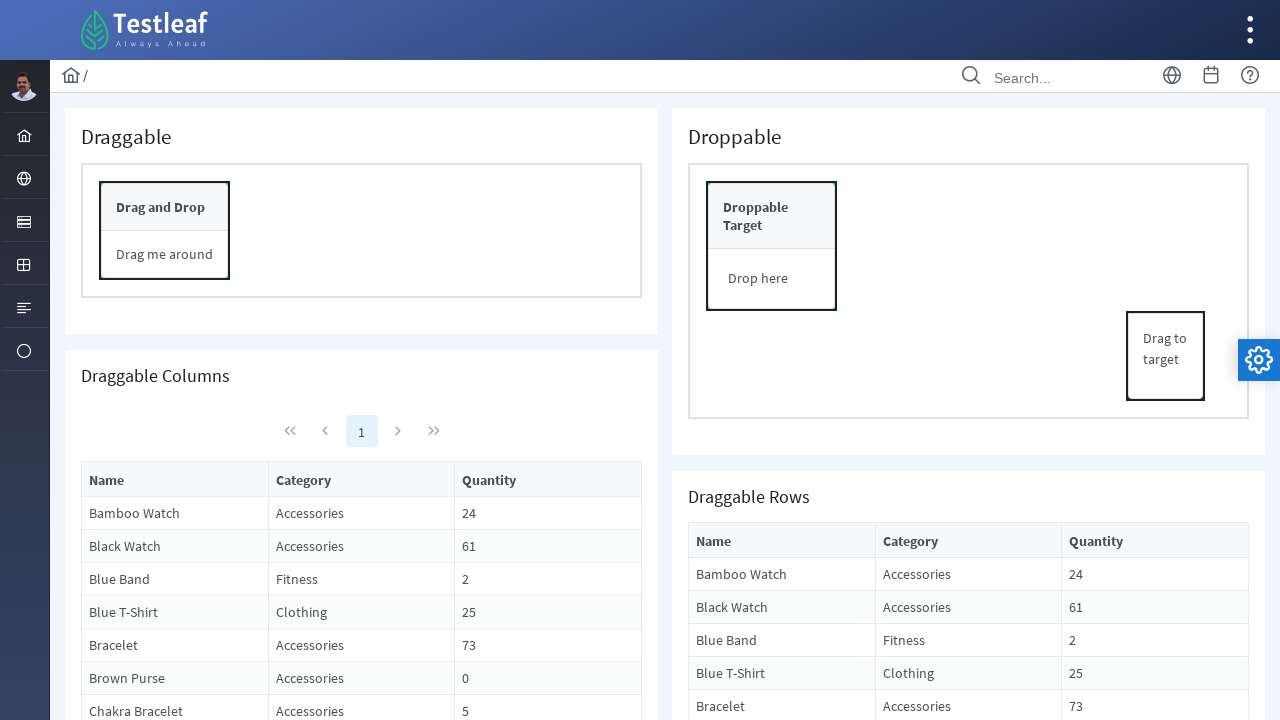

Located source element with text 'Drag to target'
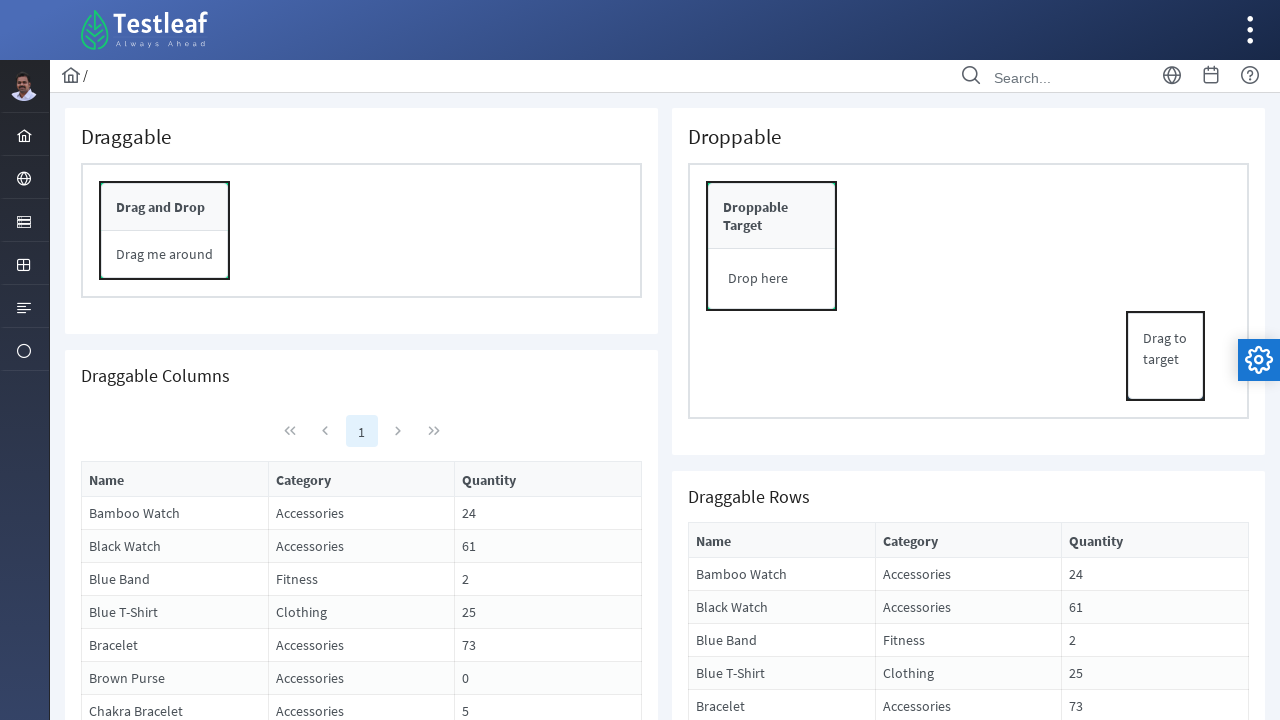

Located destination drop zone element
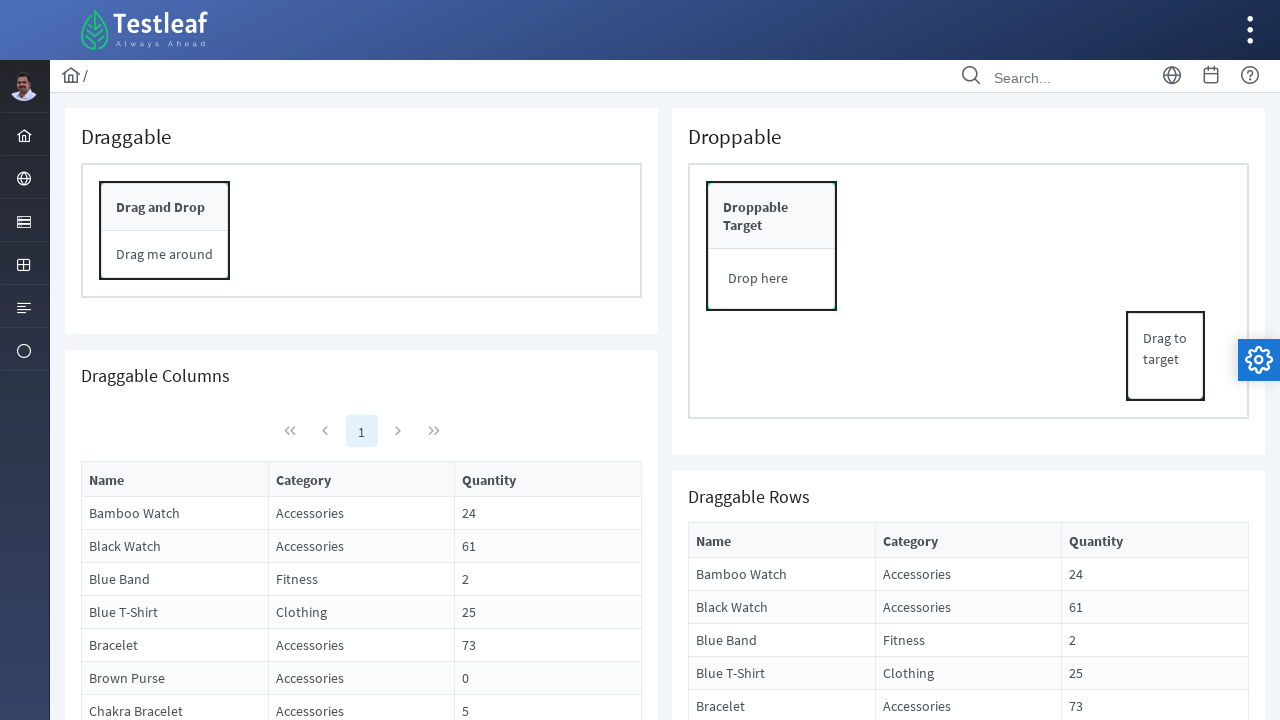

Dragged source element to target drop zone at (772, 279)
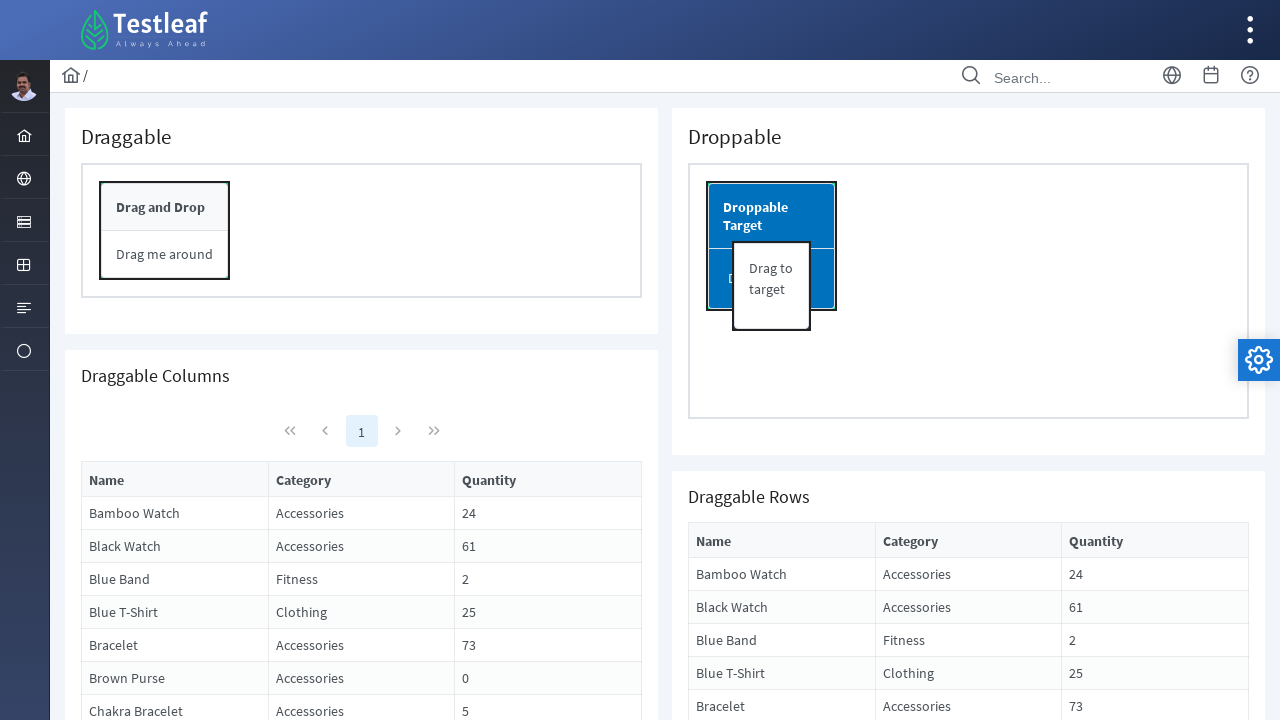

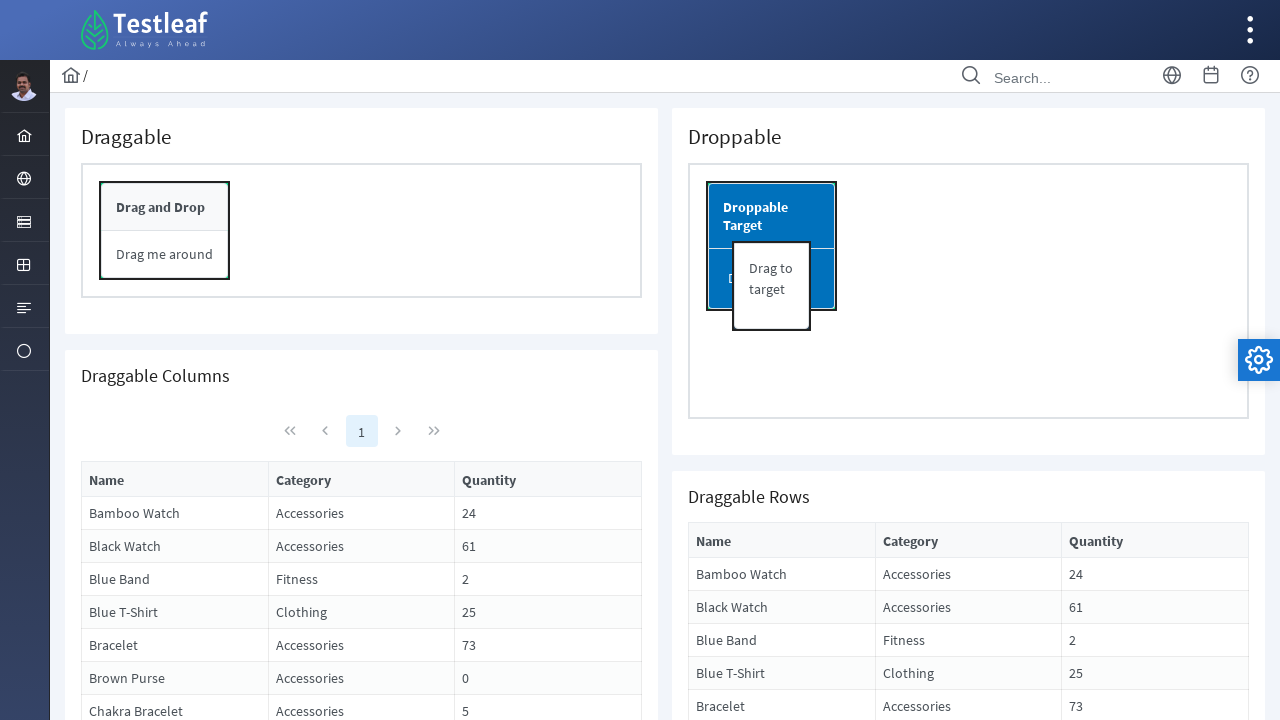